Tests a web form by filling in a text field and submitting it, then verifying the success message

Starting URL: https://www.selenium.dev/selenium/web/web-form.html

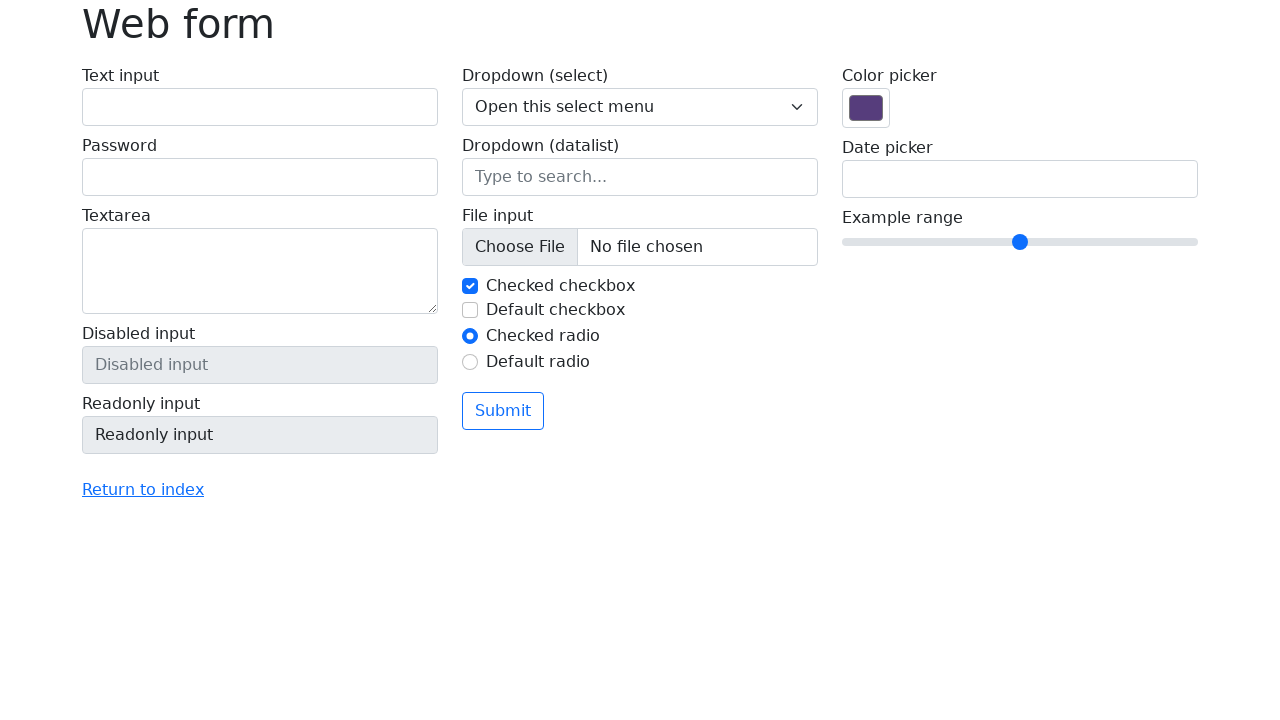

Filled text field with 'Selenium' on input[name='my-text']
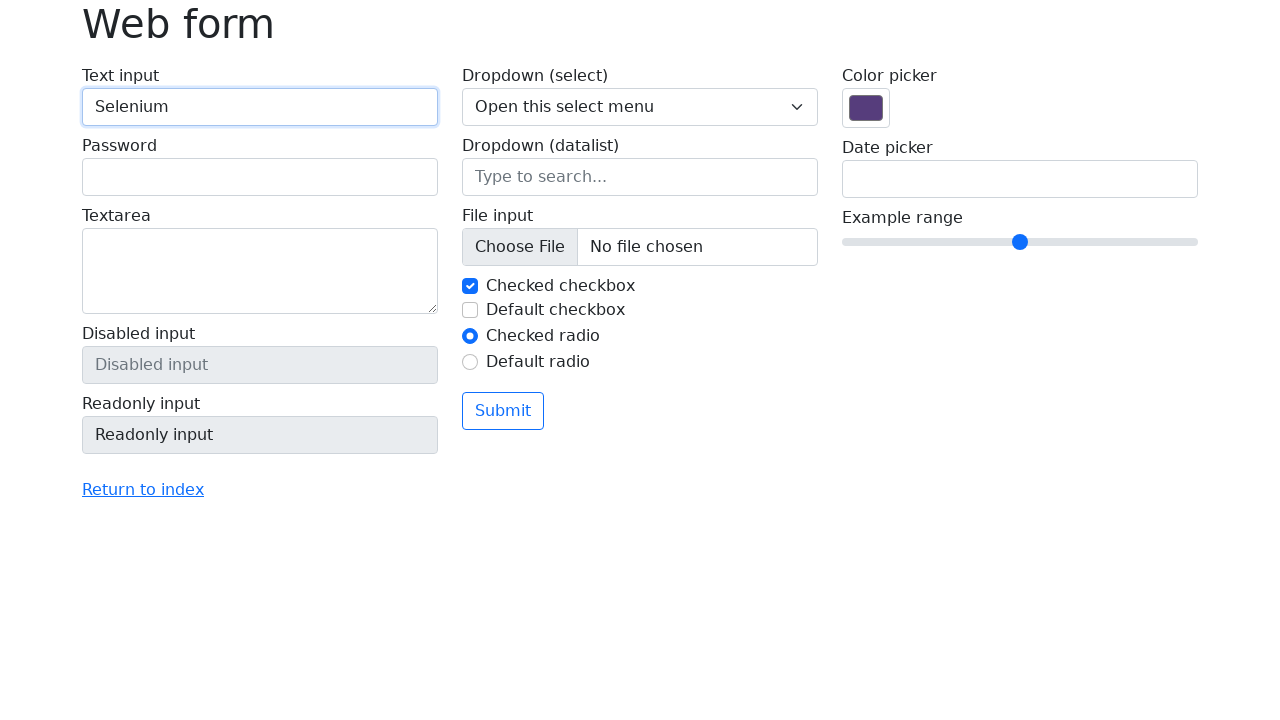

Clicked submit button at (503, 411) on button
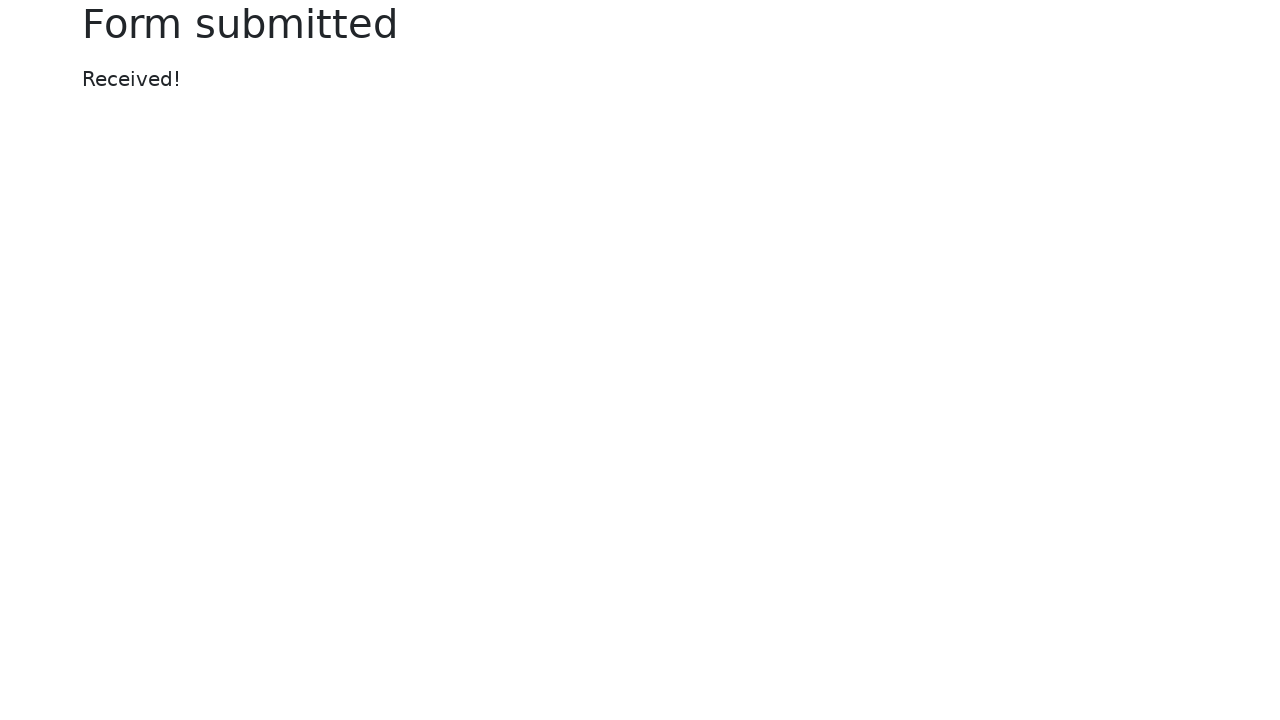

Success message appeared
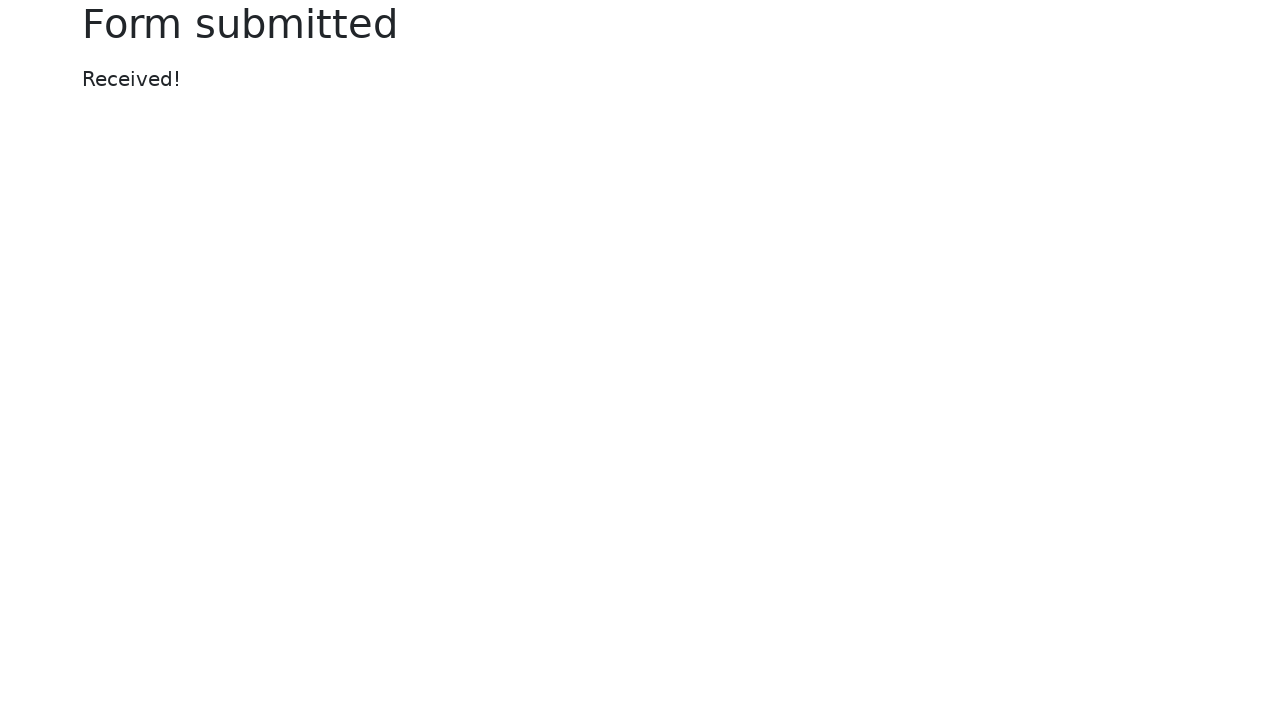

Verified success message contains 'Received!'
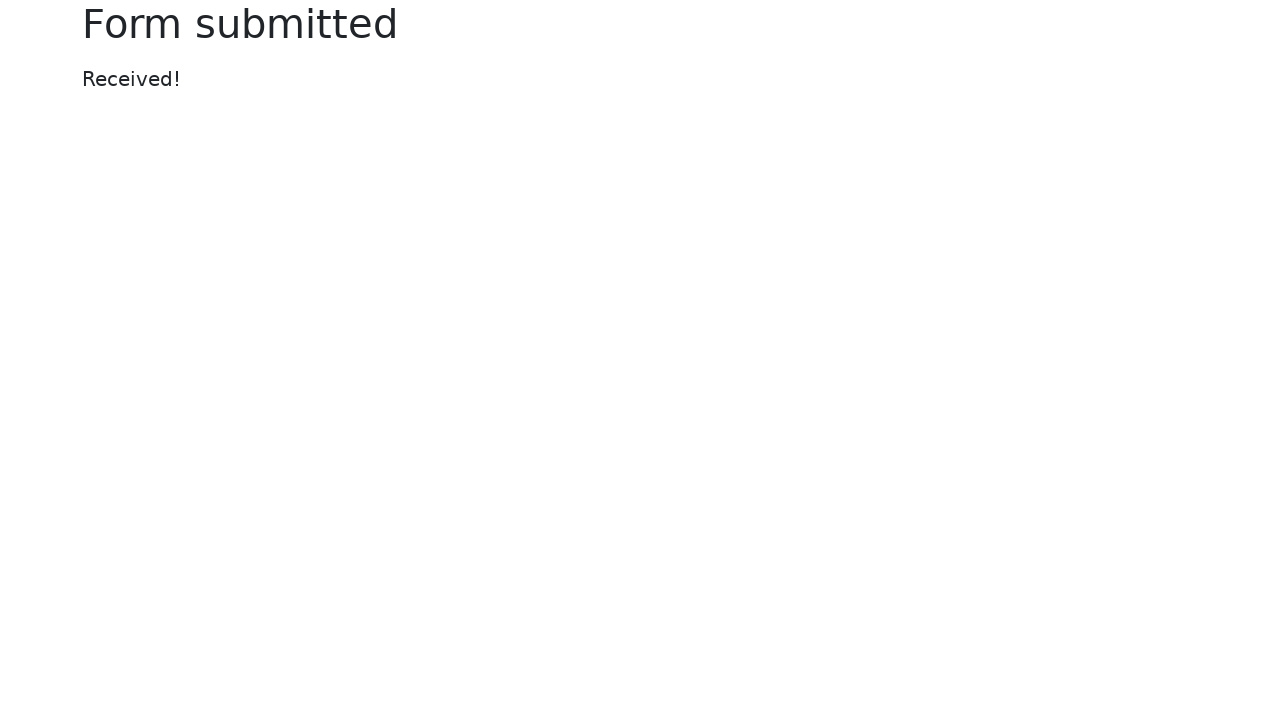

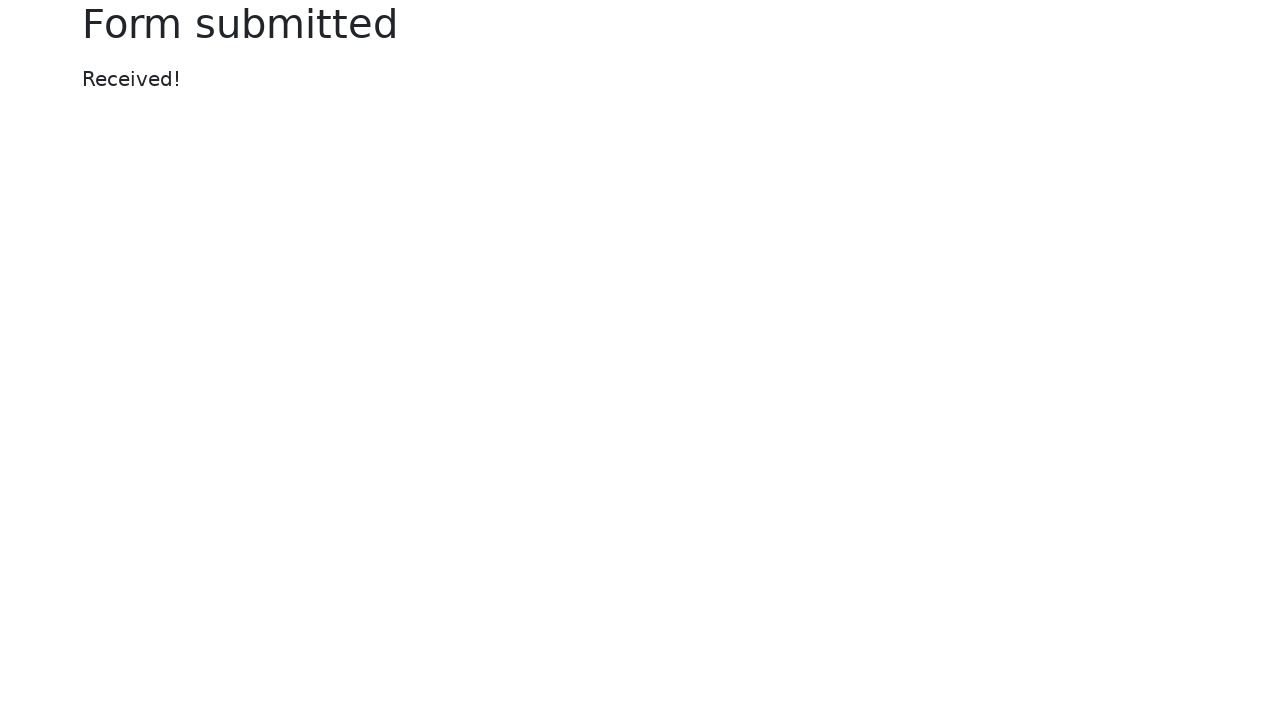